Tests browser alert prompt handling by clicking a button to trigger a prompt alert, entering text into it, accepting the alert, and verifying the result message is displayed.

Starting URL: https://training-support.net/webelements/alerts

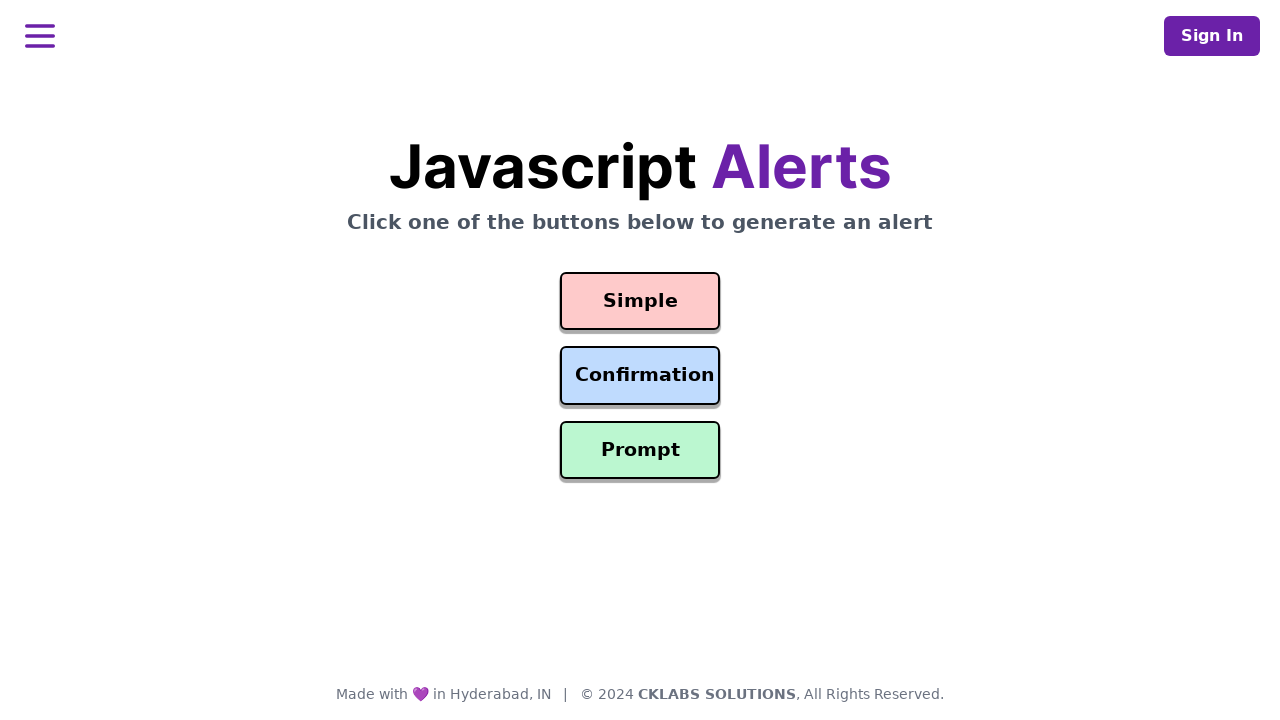

Clicked prompt button to trigger alert at (640, 450) on button#prompt
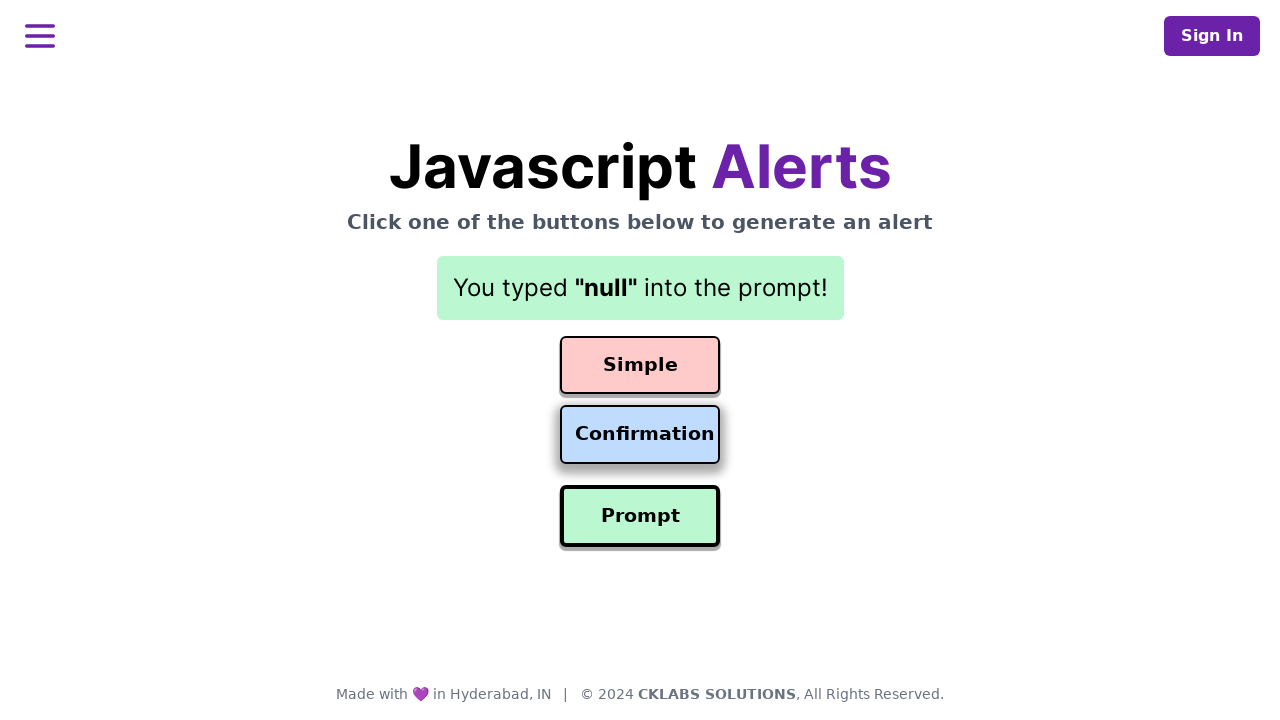

Set up dialog handler to accept with 'Awesome!' text
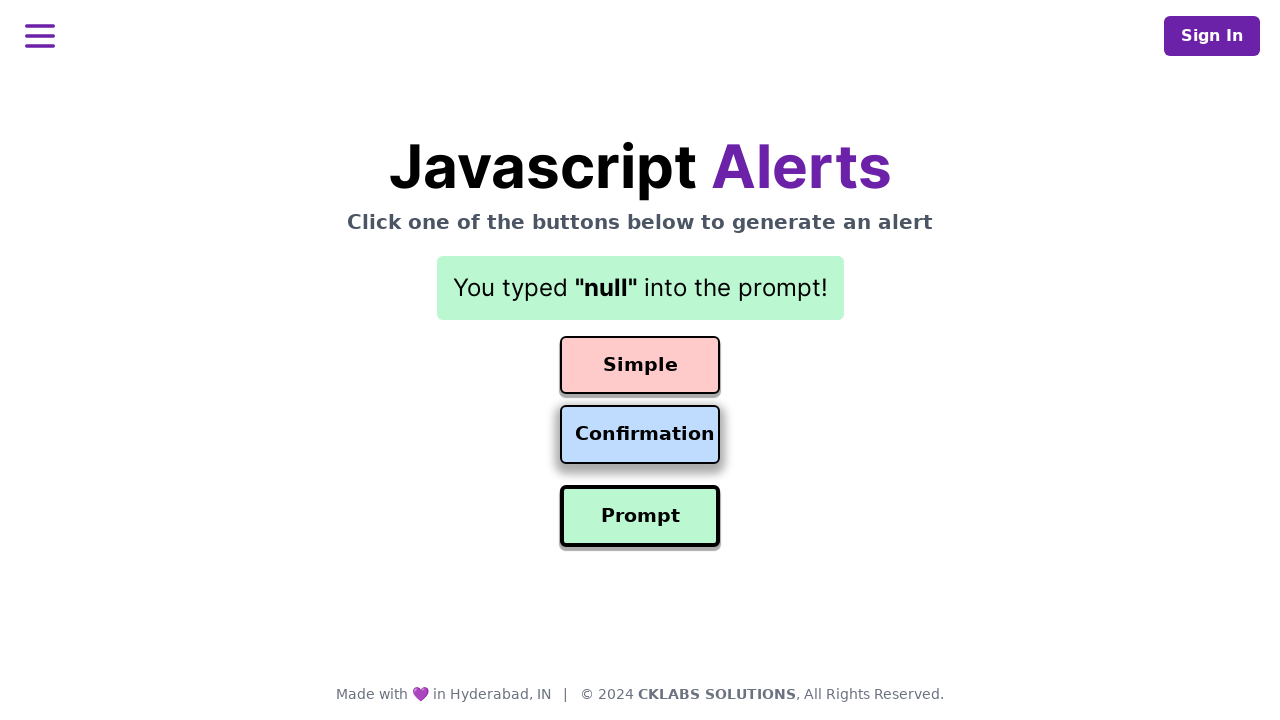

Re-clicked prompt button to trigger alert with handler active at (640, 516) on button#prompt
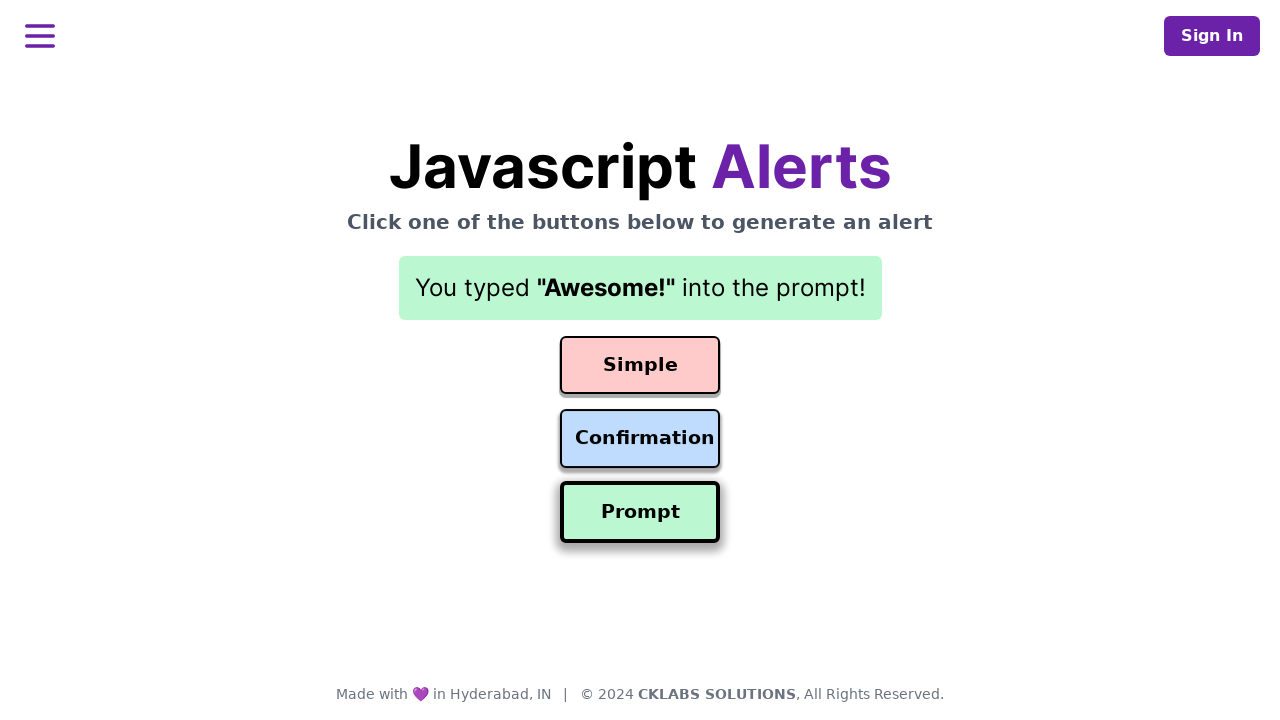

Result message displayed after accepting prompt
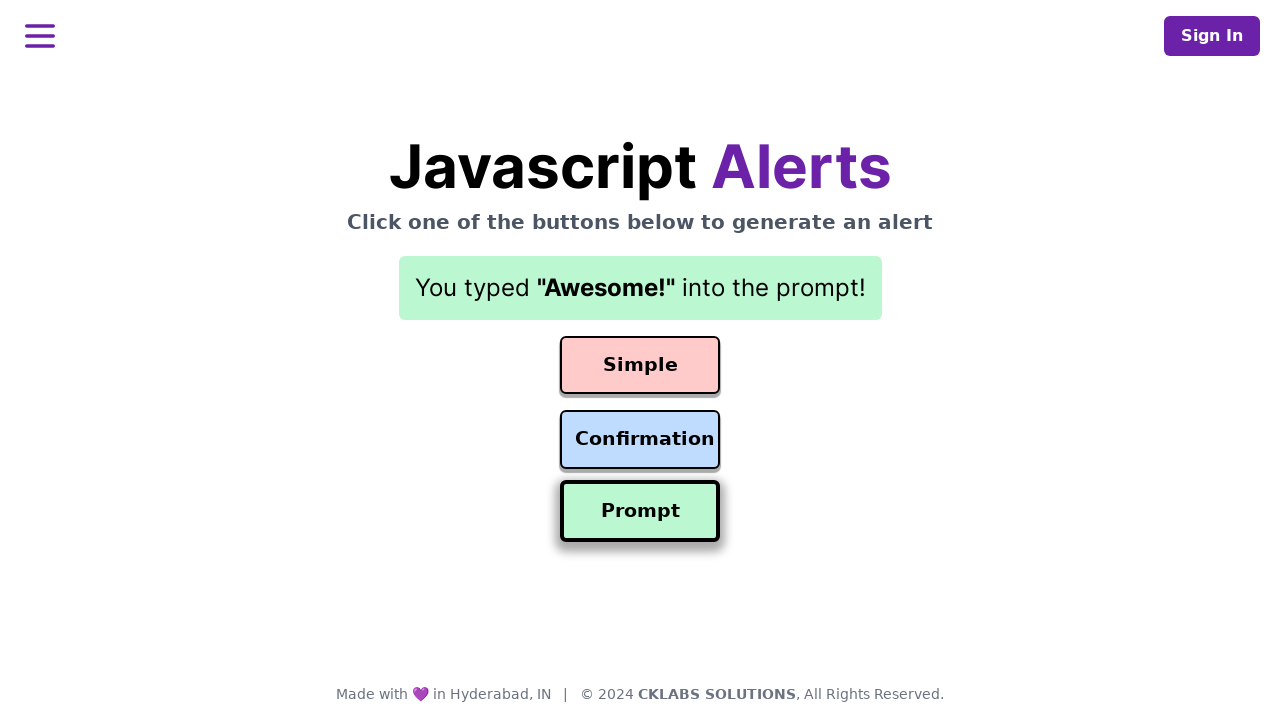

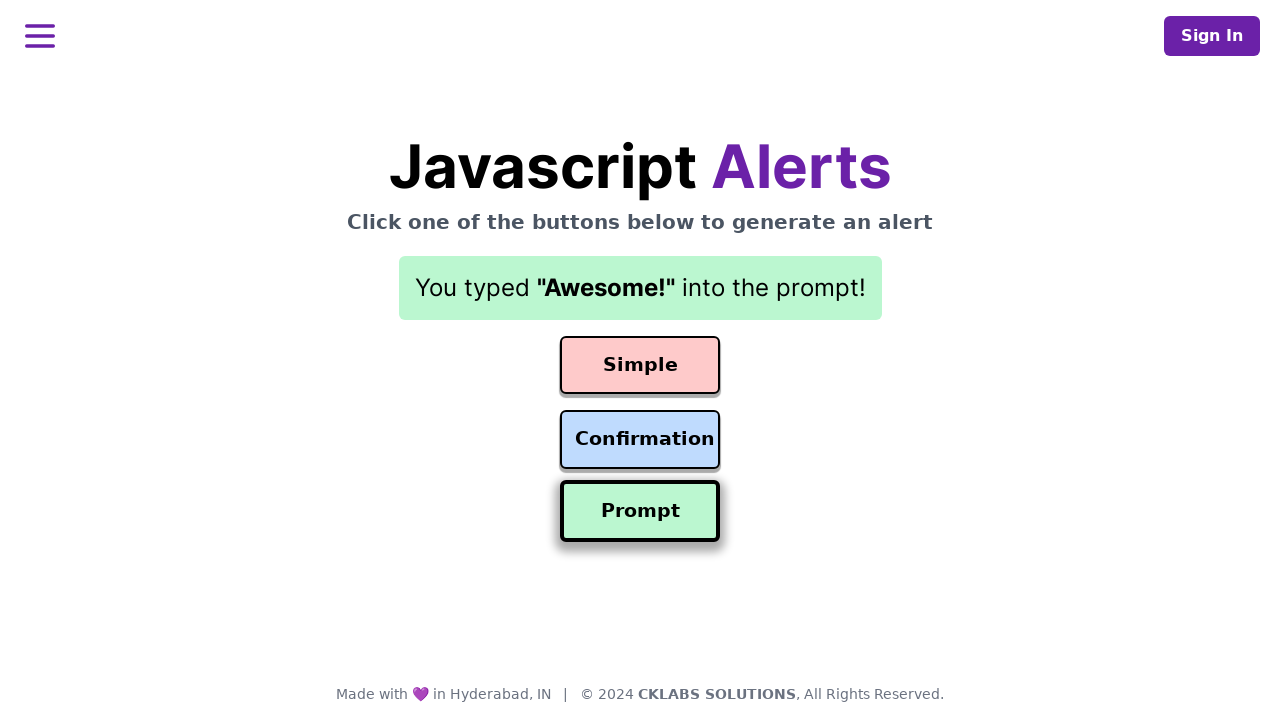